Tests switching between multiple browser tabs by clicking links to Google, Facebook, and Tiki, then closing all tabs except the parent

Starting URL: https://automationfc.github.io/basic-form/index.html

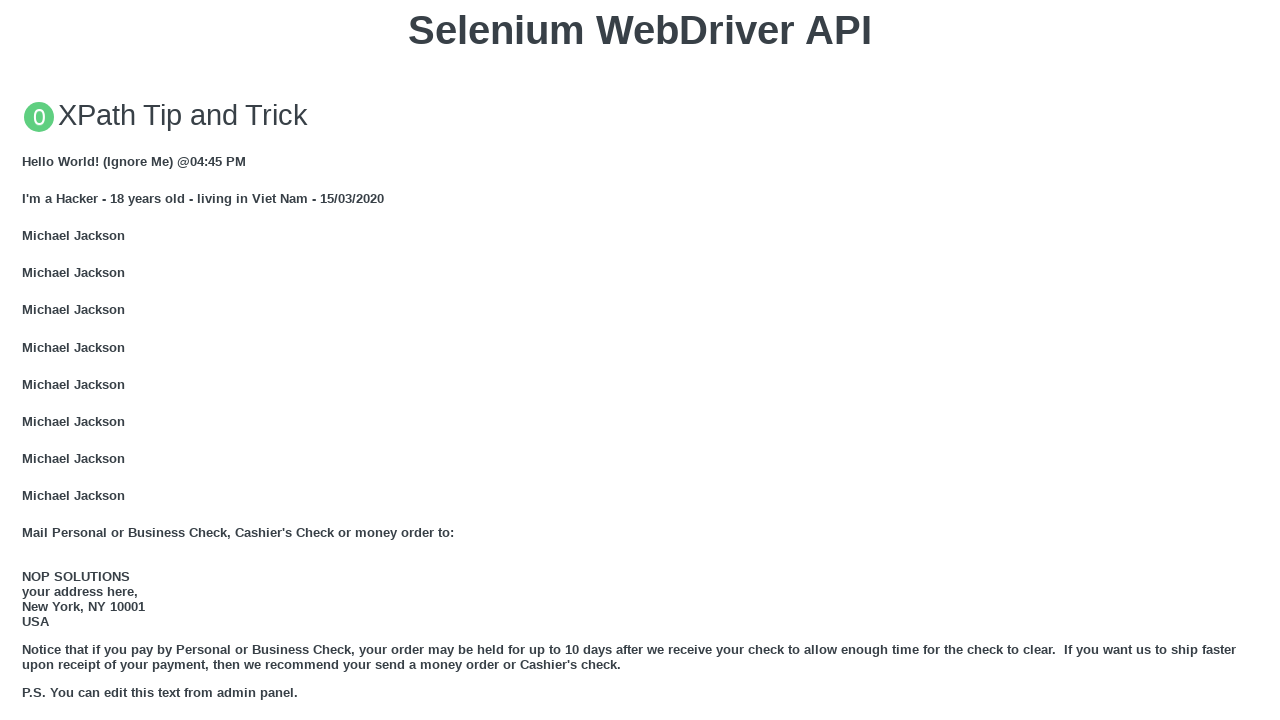

Clicked GOOGLE link and new tab opened at (56, 360) on xpath=//a[text()='GOOGLE']
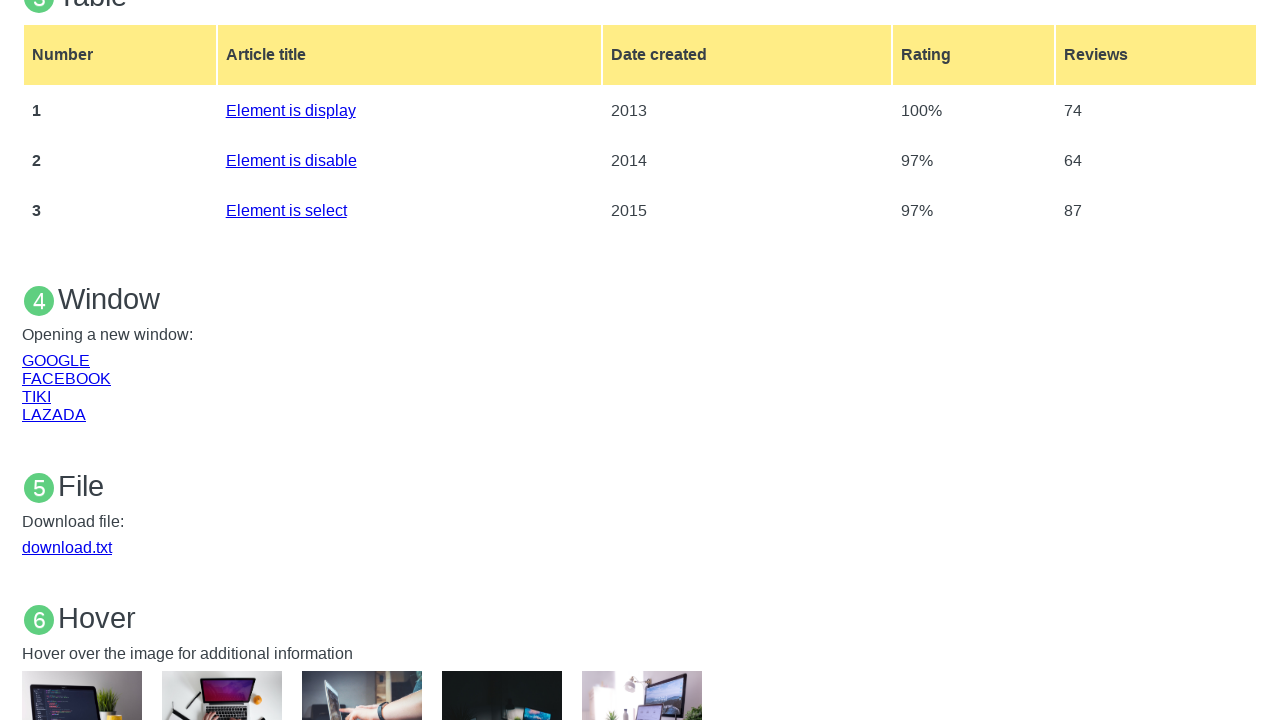

Google popup page captured and added to opened_pages list
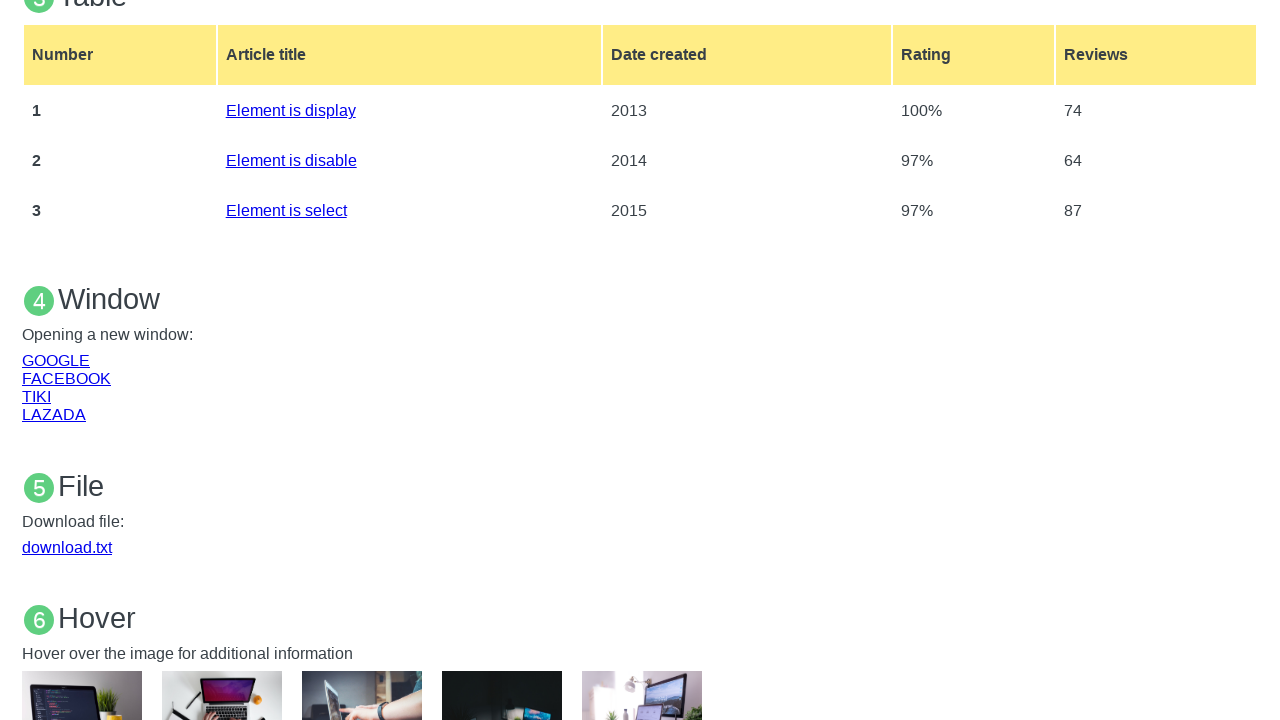

Switched back to parent page
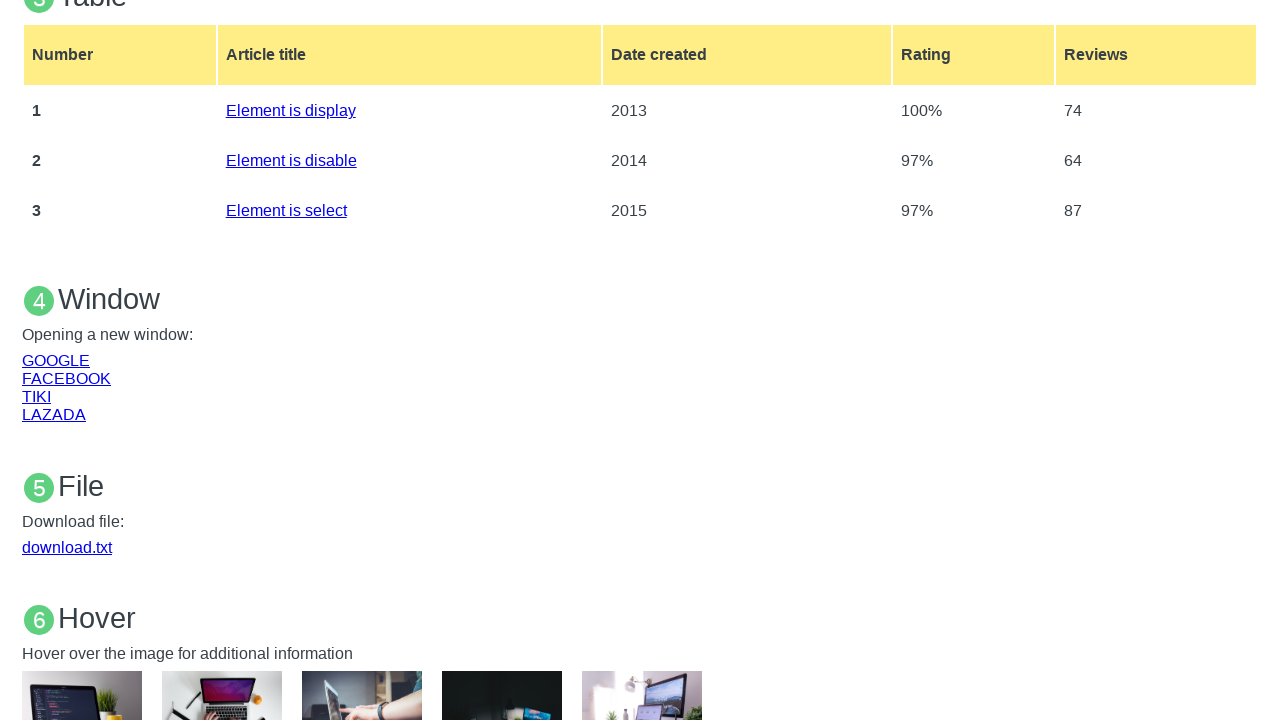

Clicked FACEBOOK link and new tab opened at (66, 378) on xpath=//a[text()='FACEBOOK']
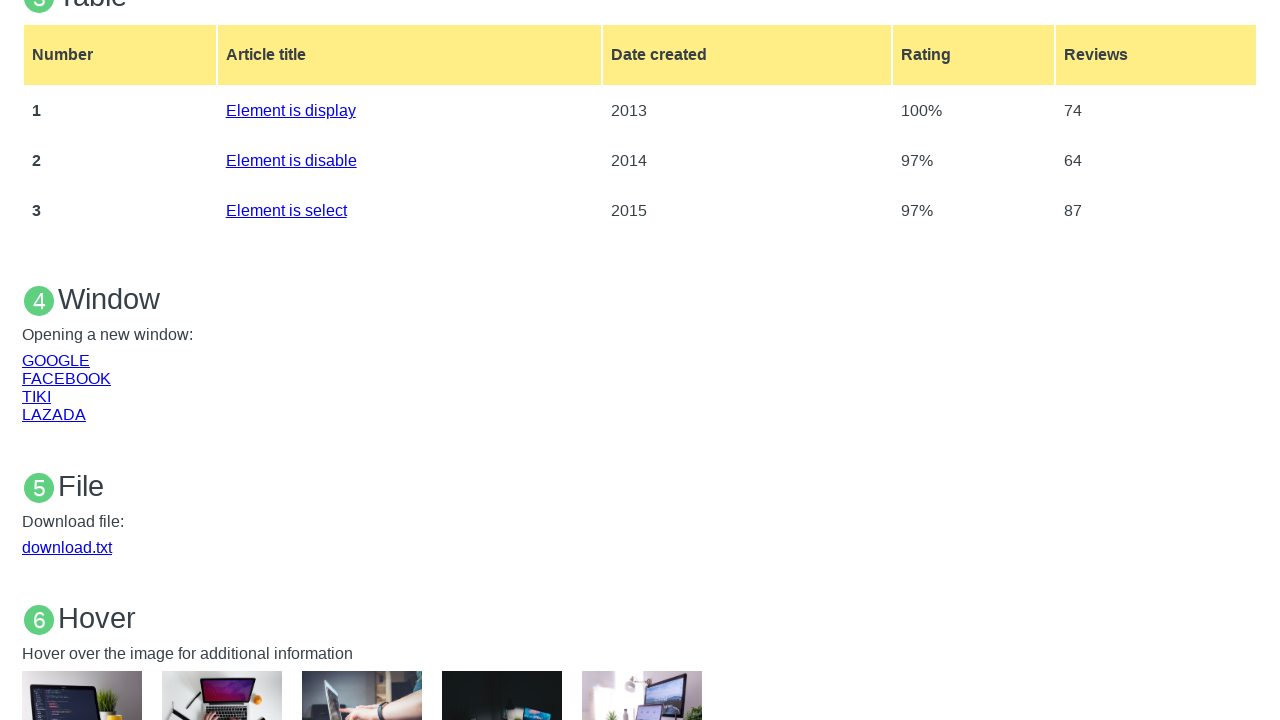

Facebook popup page captured and added to opened_pages list
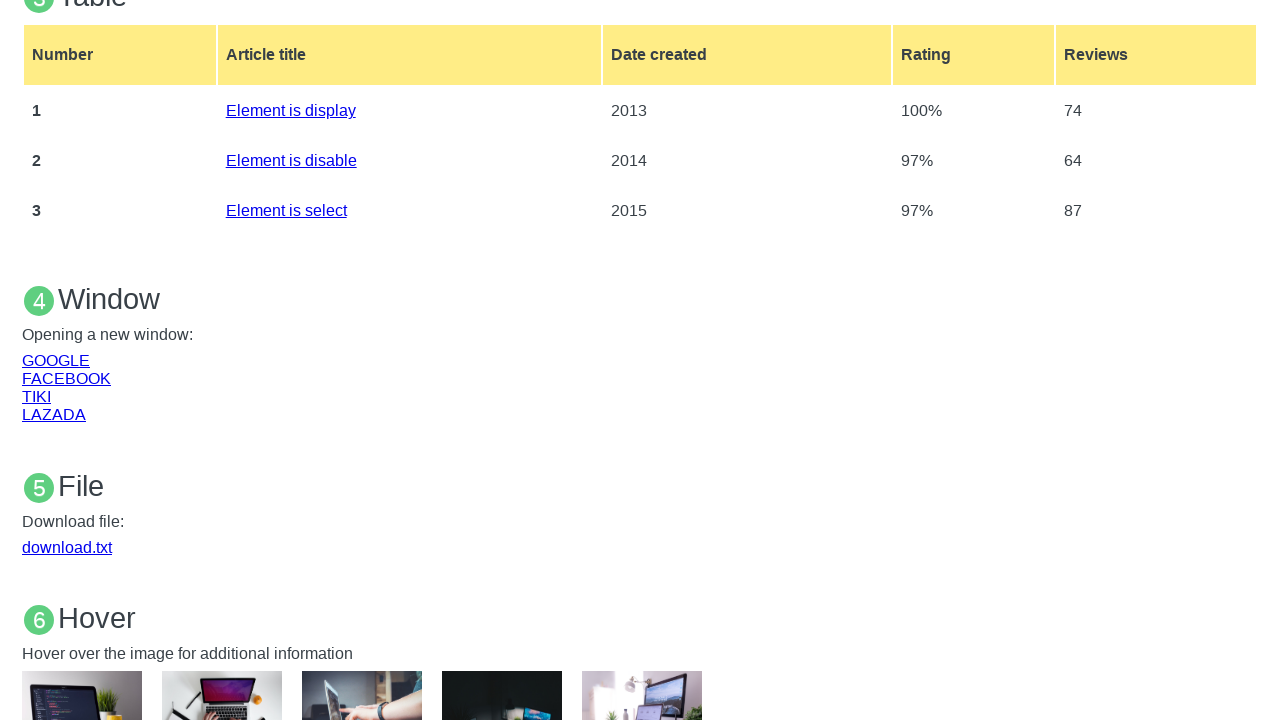

Switched back to parent page
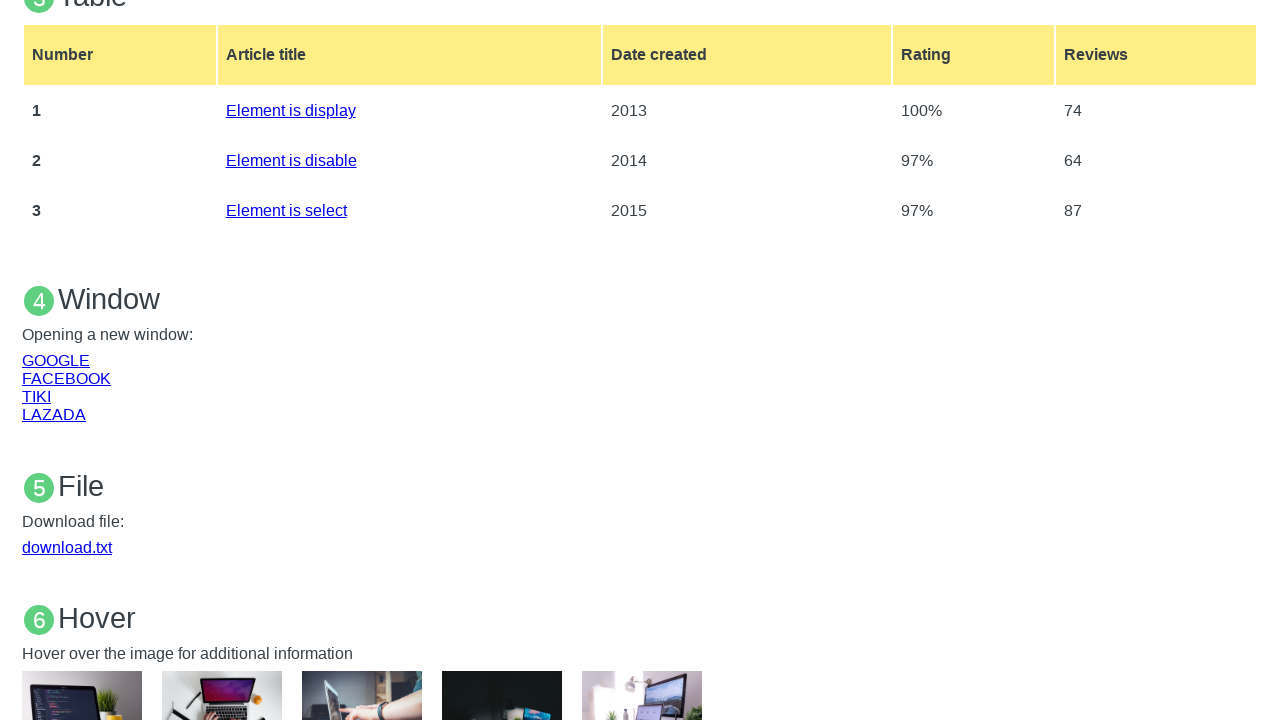

Clicked TIKI link and new tab opened at (36, 396) on xpath=//a[text()='TIKI']
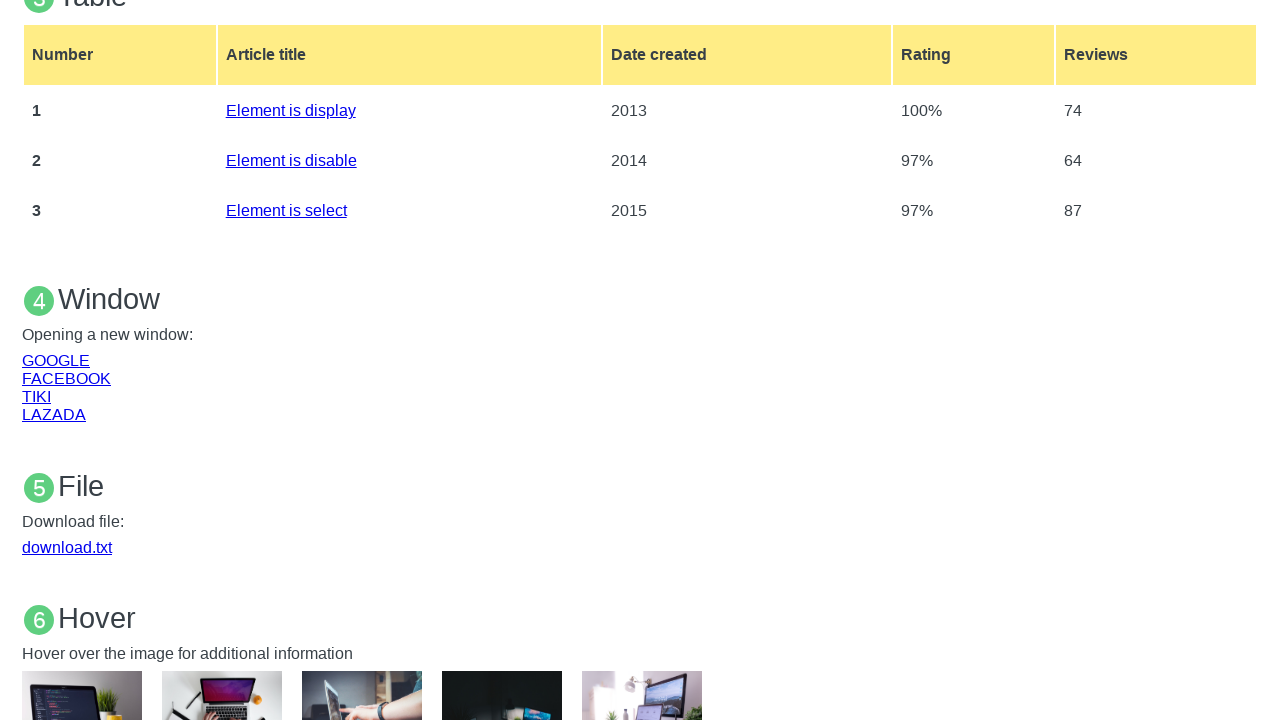

Tiki popup page captured and added to opened_pages list
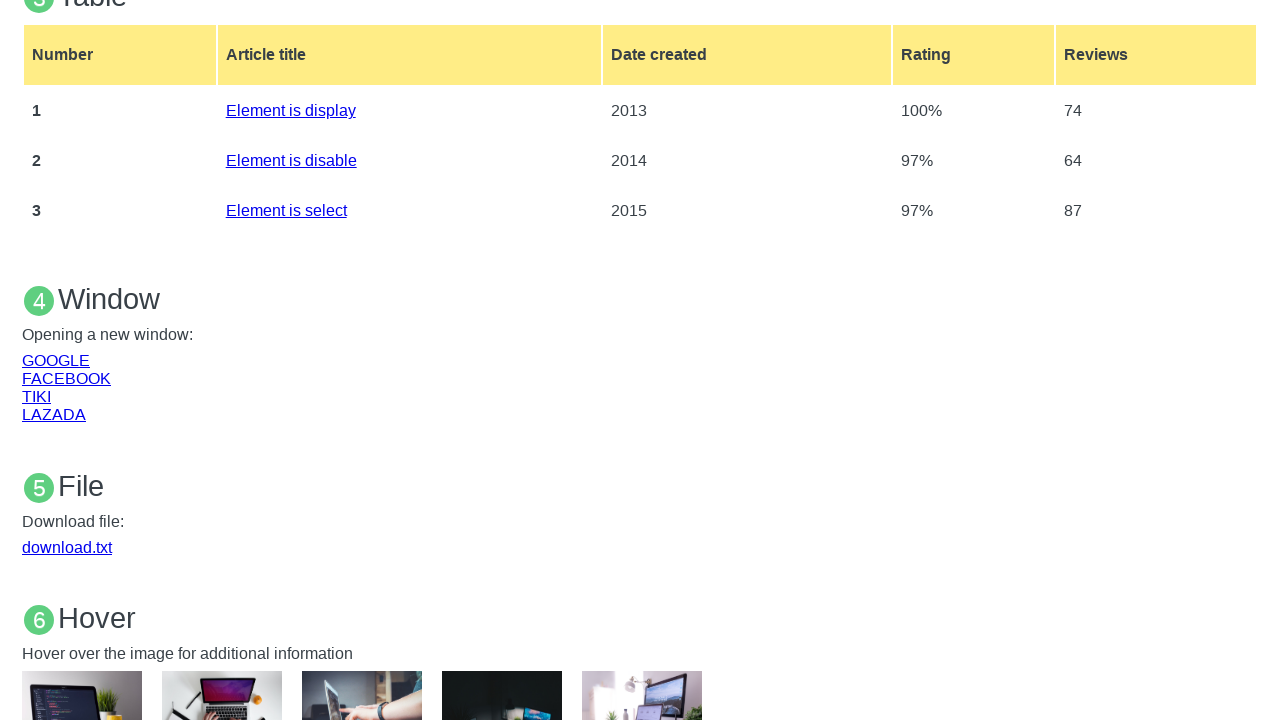

Closed a popup tab
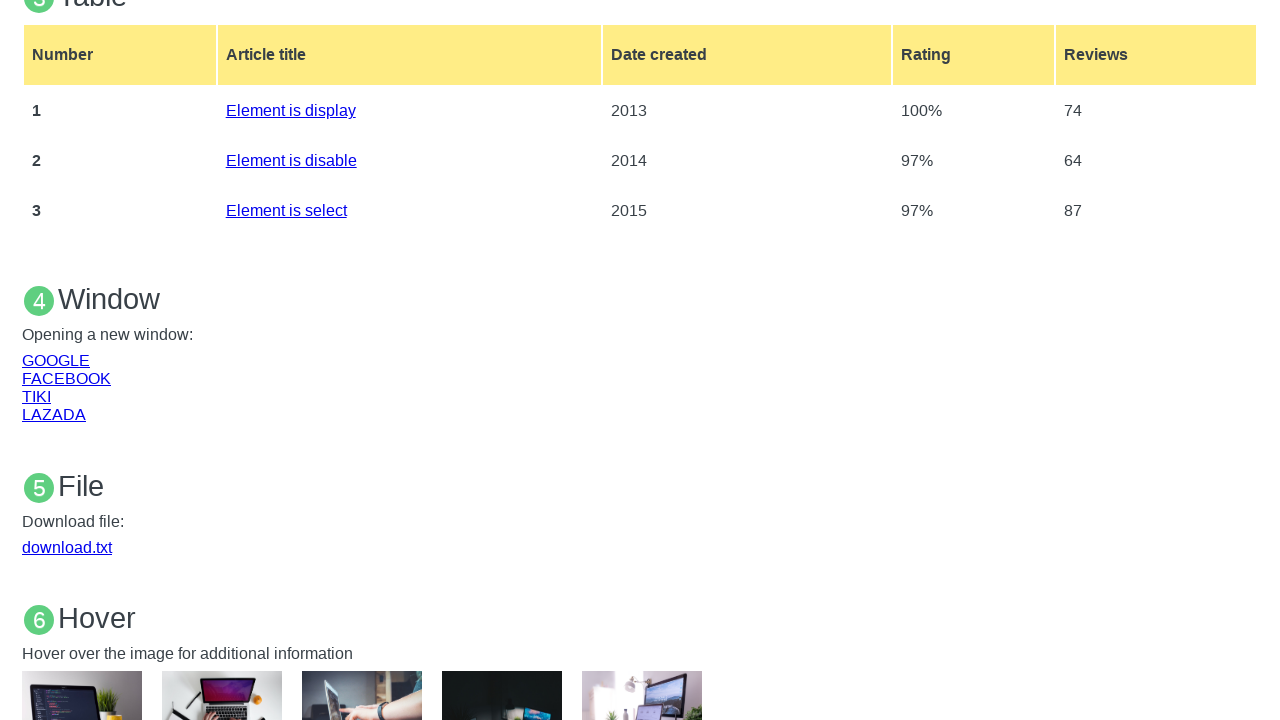

Closed a popup tab
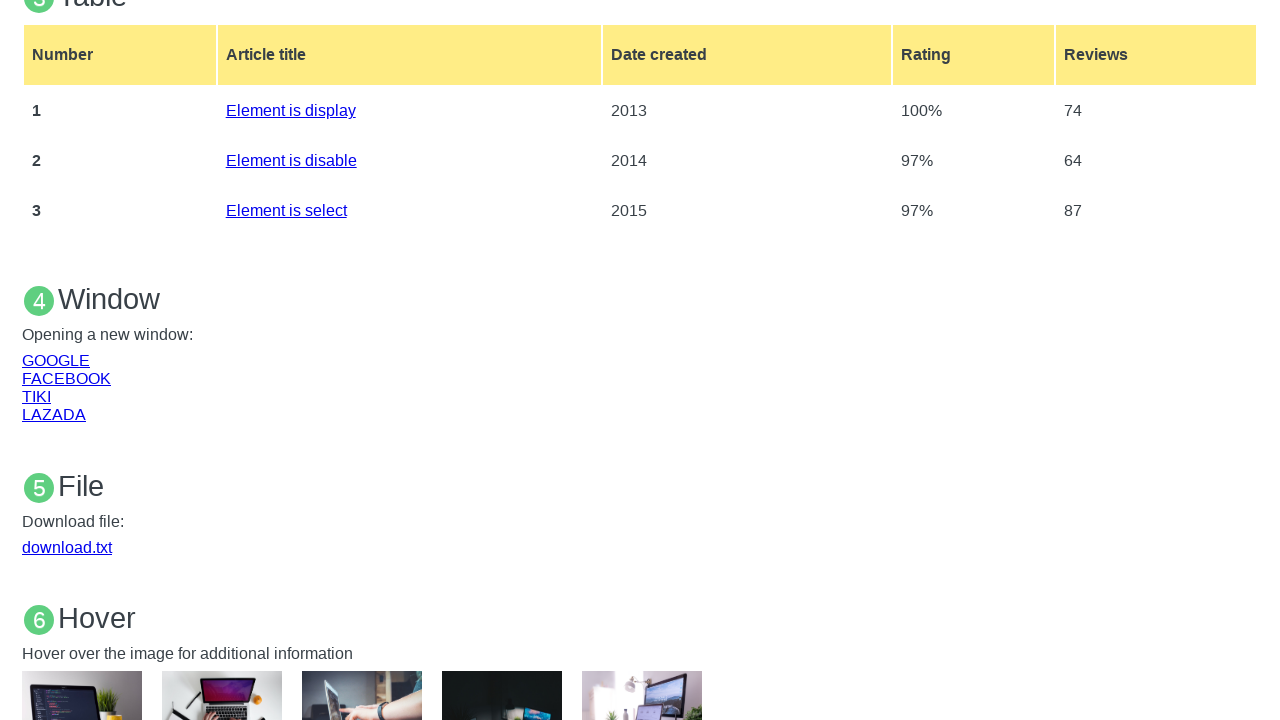

Closed a popup tab
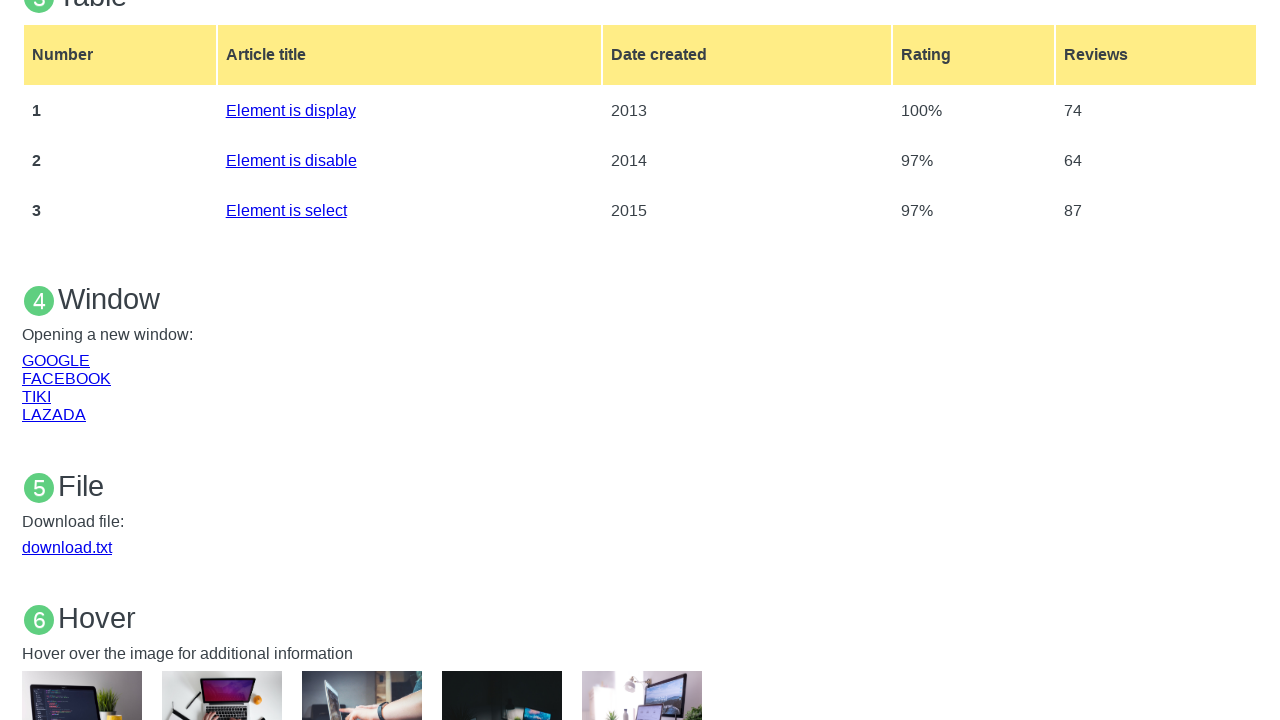

Parent page brought to front after closing all popup tabs
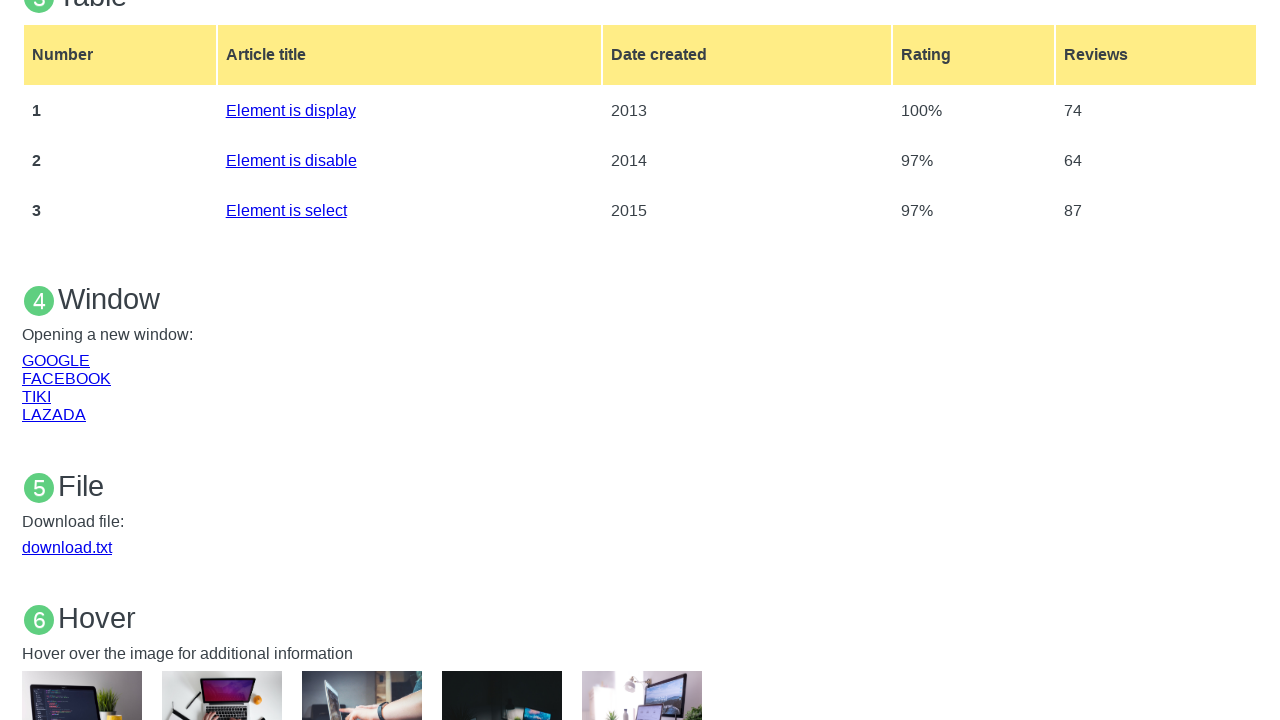

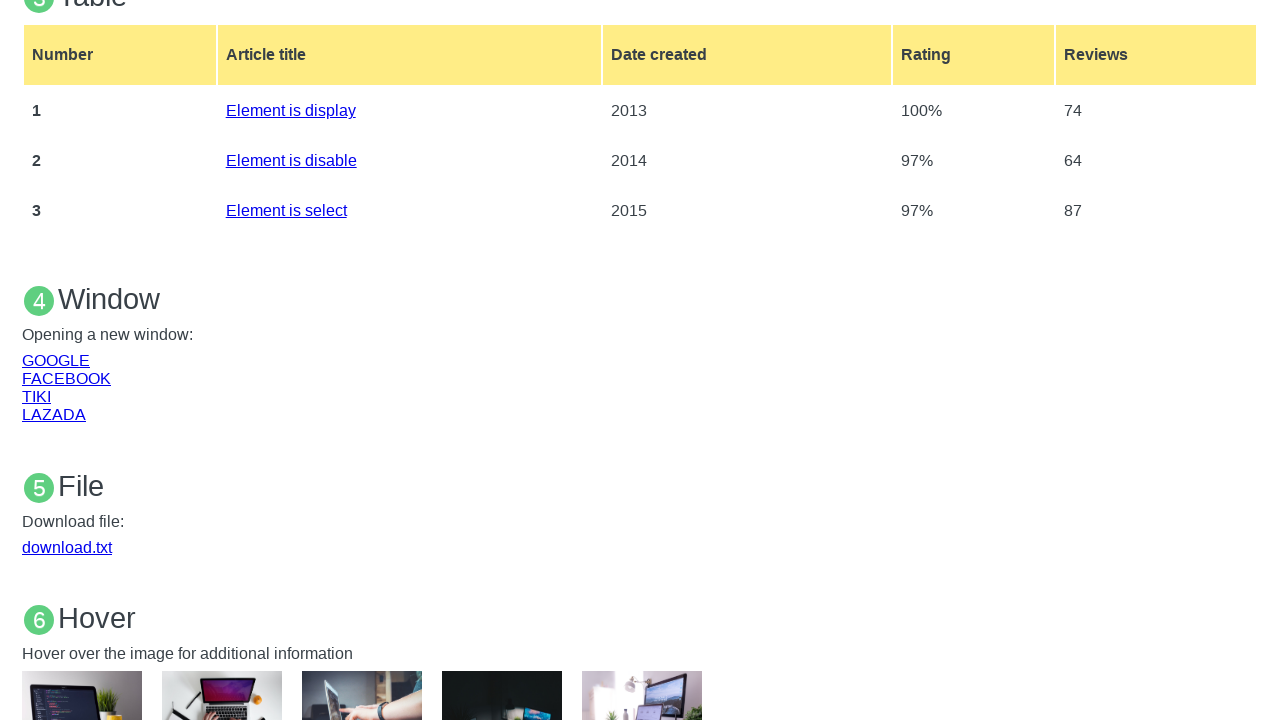